Clicks the "View All" link on the page

Starting URL: https://www.tranktechnologies.com/

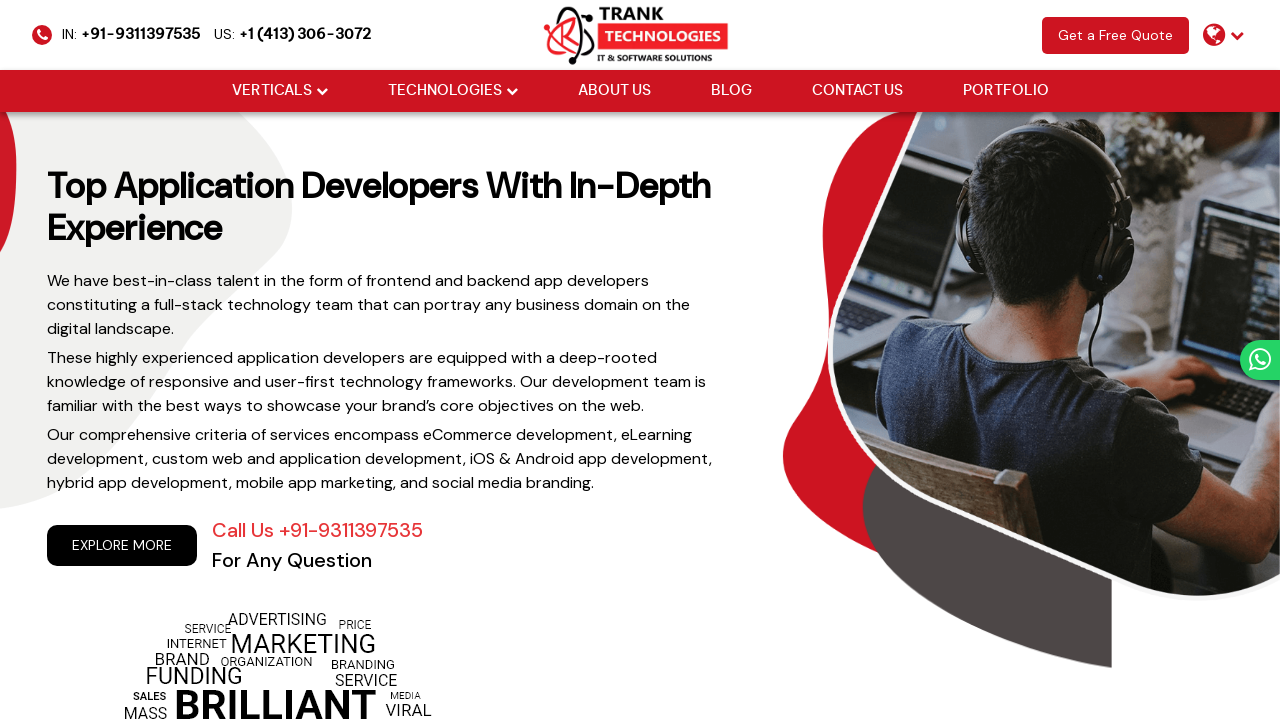

Clicked the 'View All' link at (408, 360) on a:has-text('View All →')
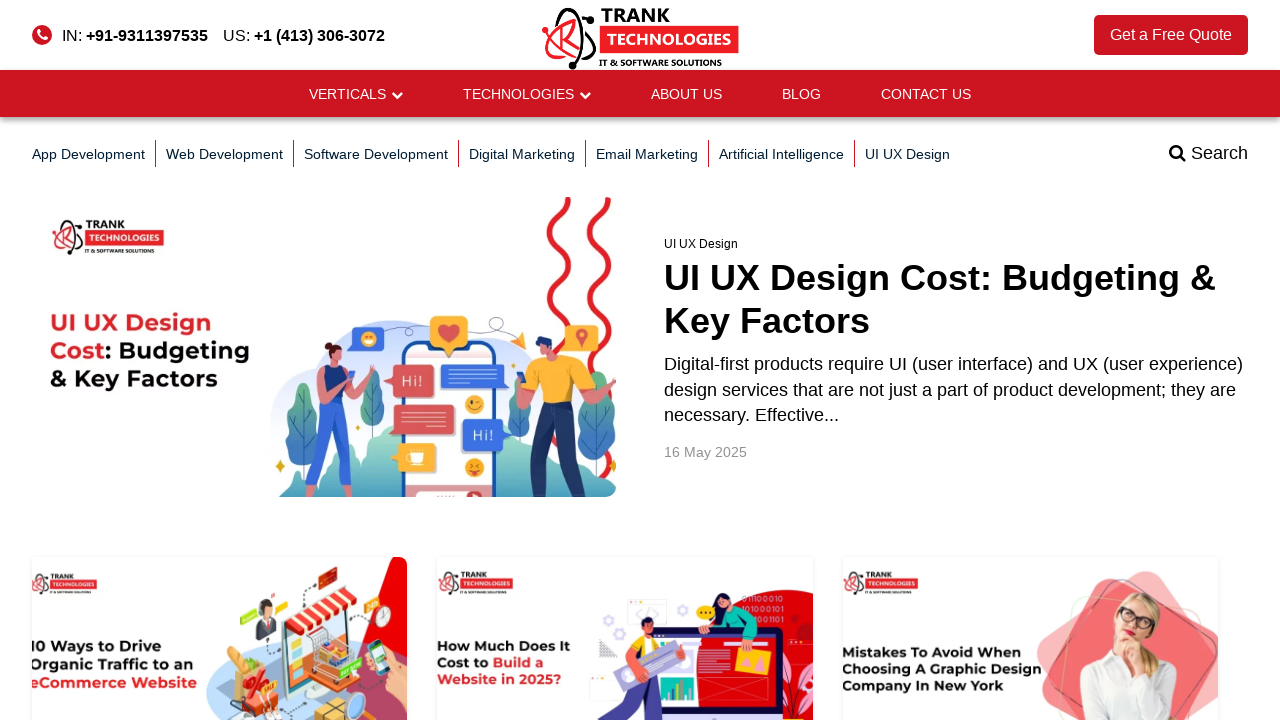

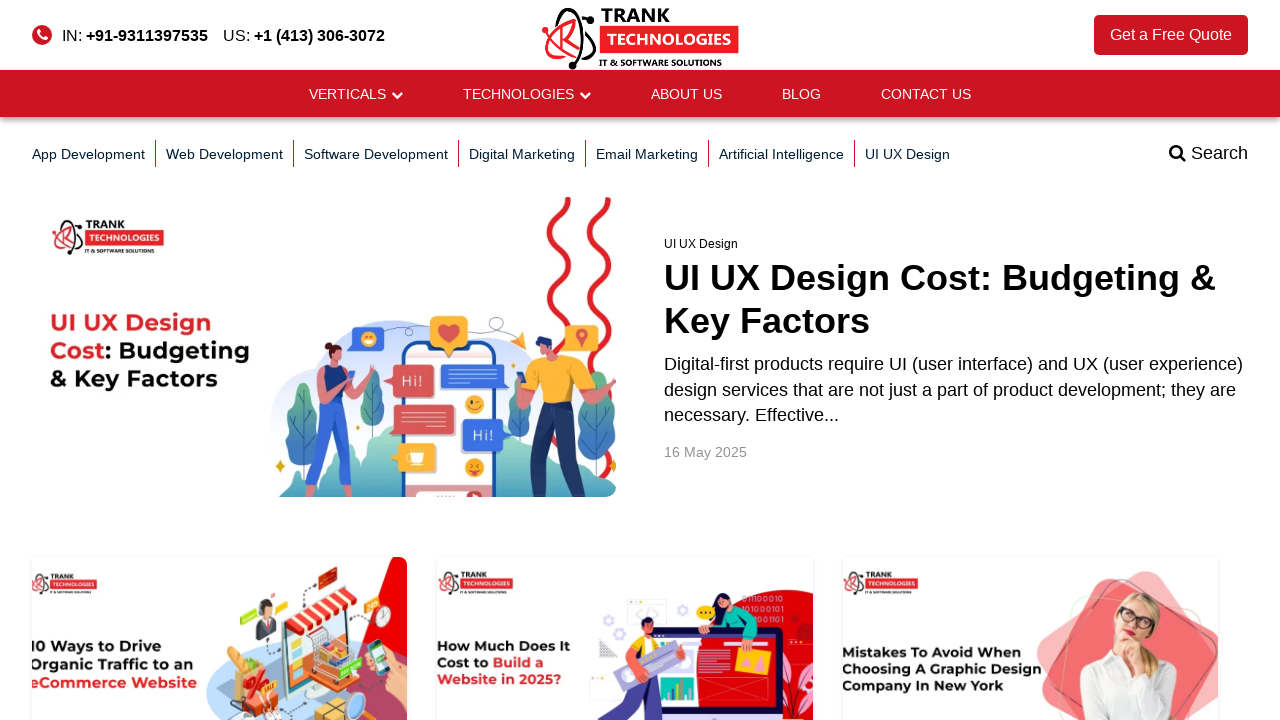